Tests mouse hover functionality by showing hover content and clicking the Top link

Starting URL: https://rahulshettyacademy.com/AutomationPractice/

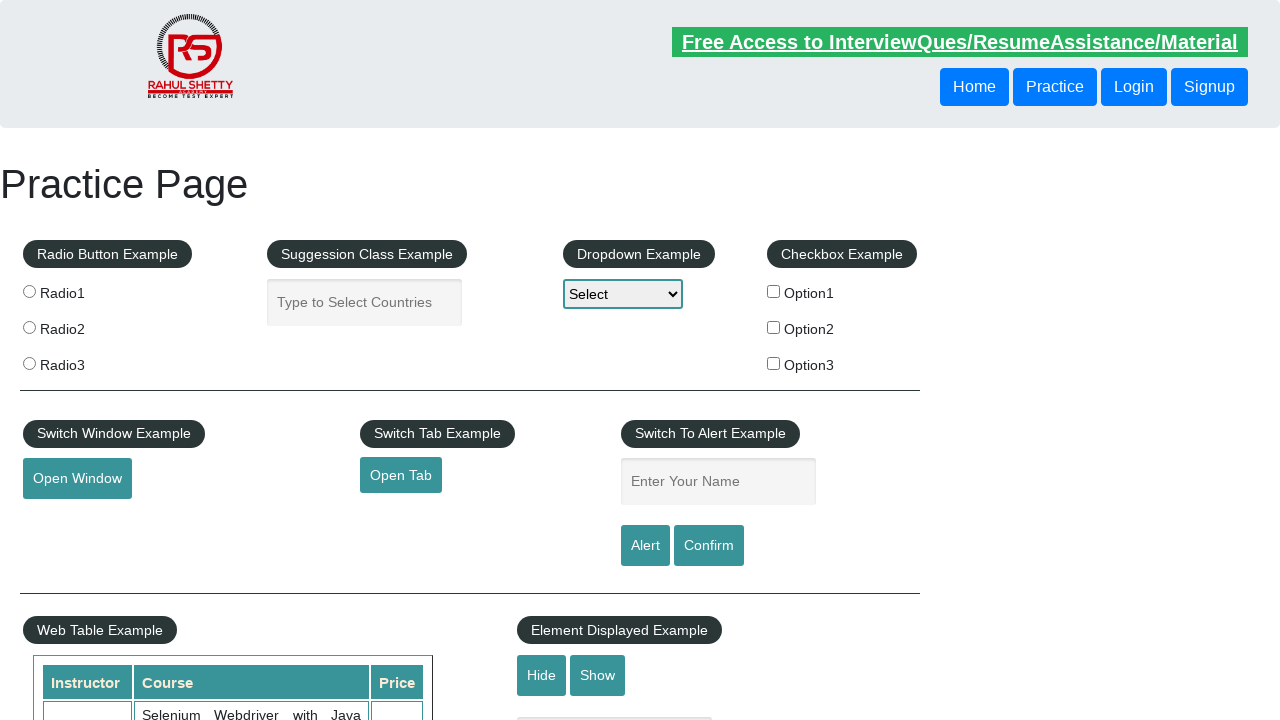

Displayed mouse hover content using JavaScript
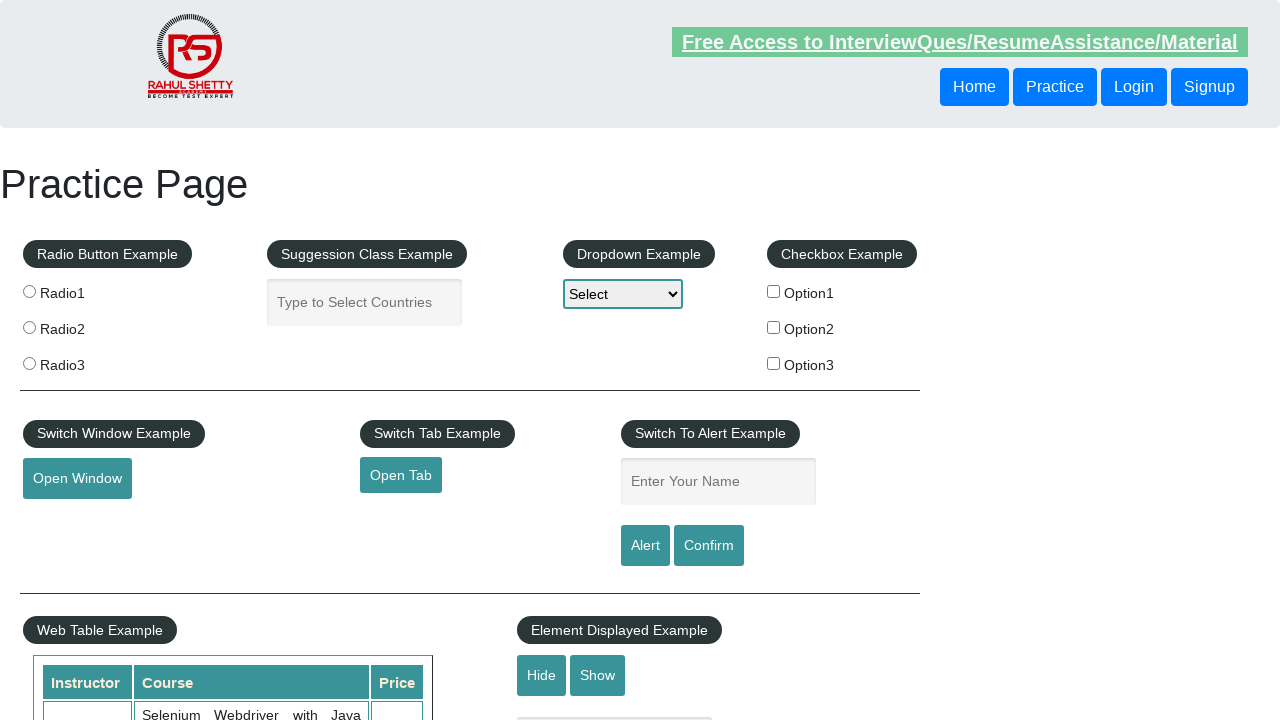

Clicked the Top link at (103, 360) on text=Top
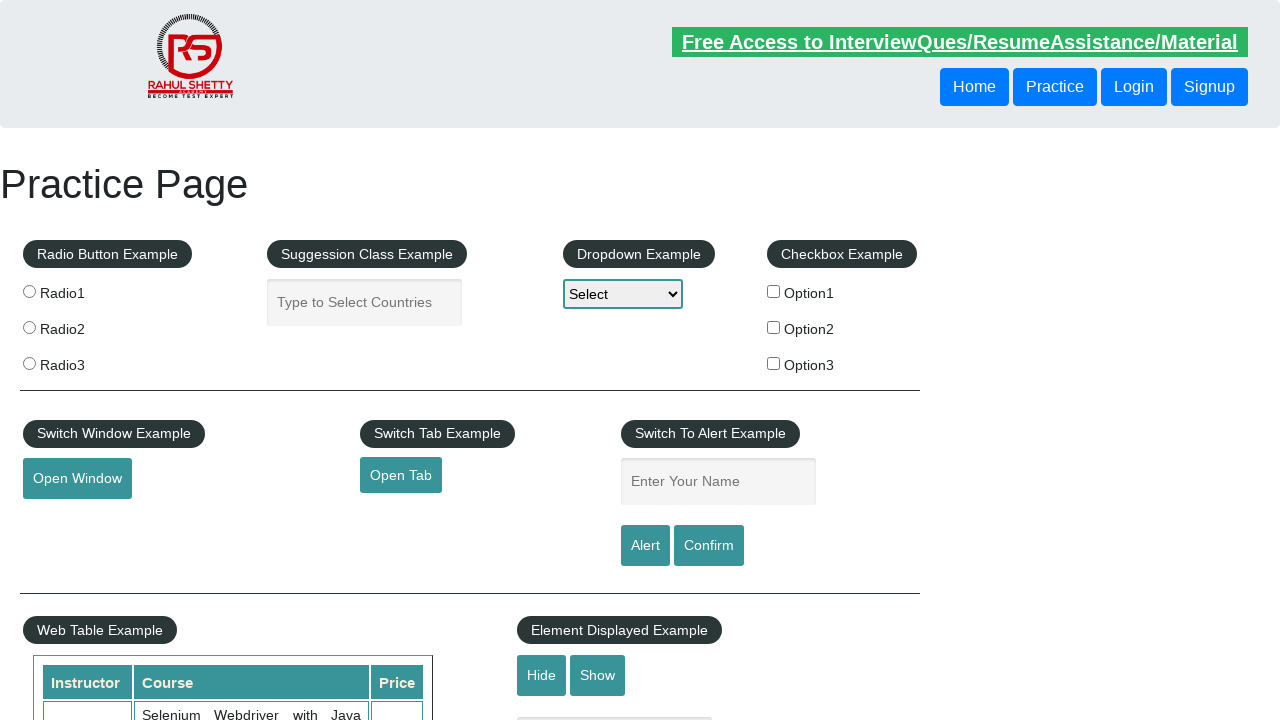

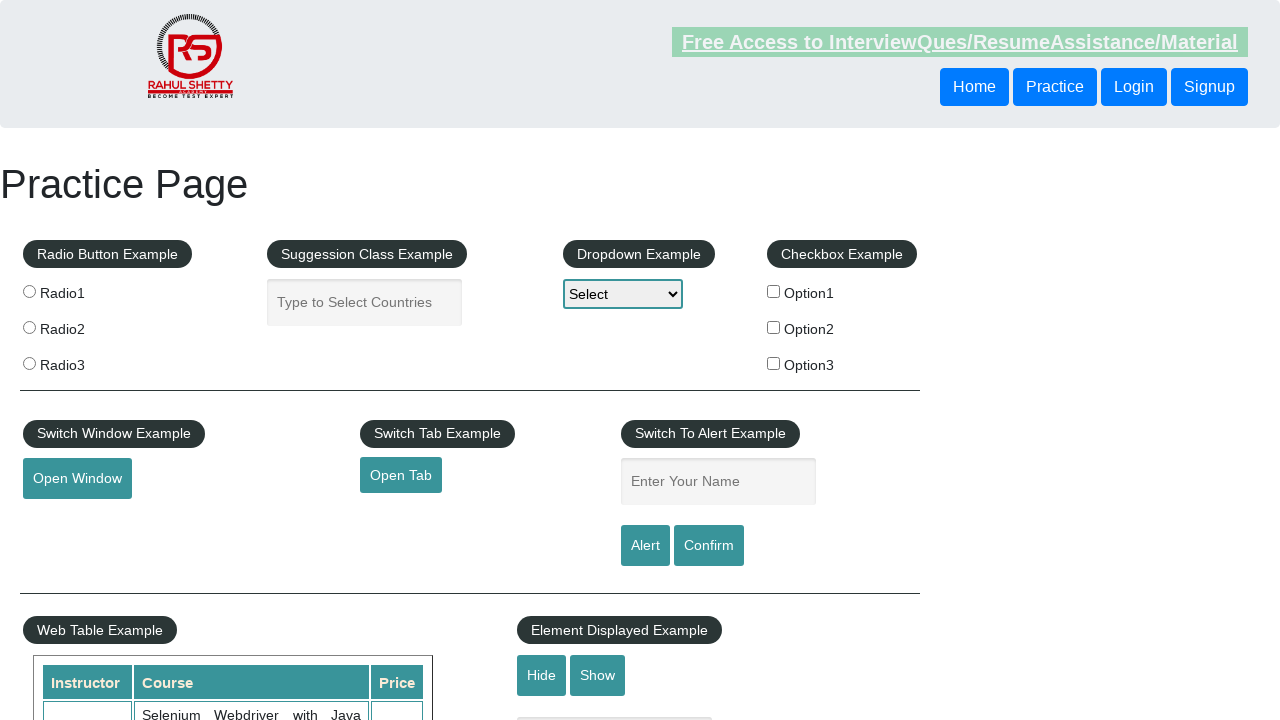